Tests navigation to the Guides page by clicking the Guides menu item and verifying the page loads with correct title

Starting URL: https://arquillian.org

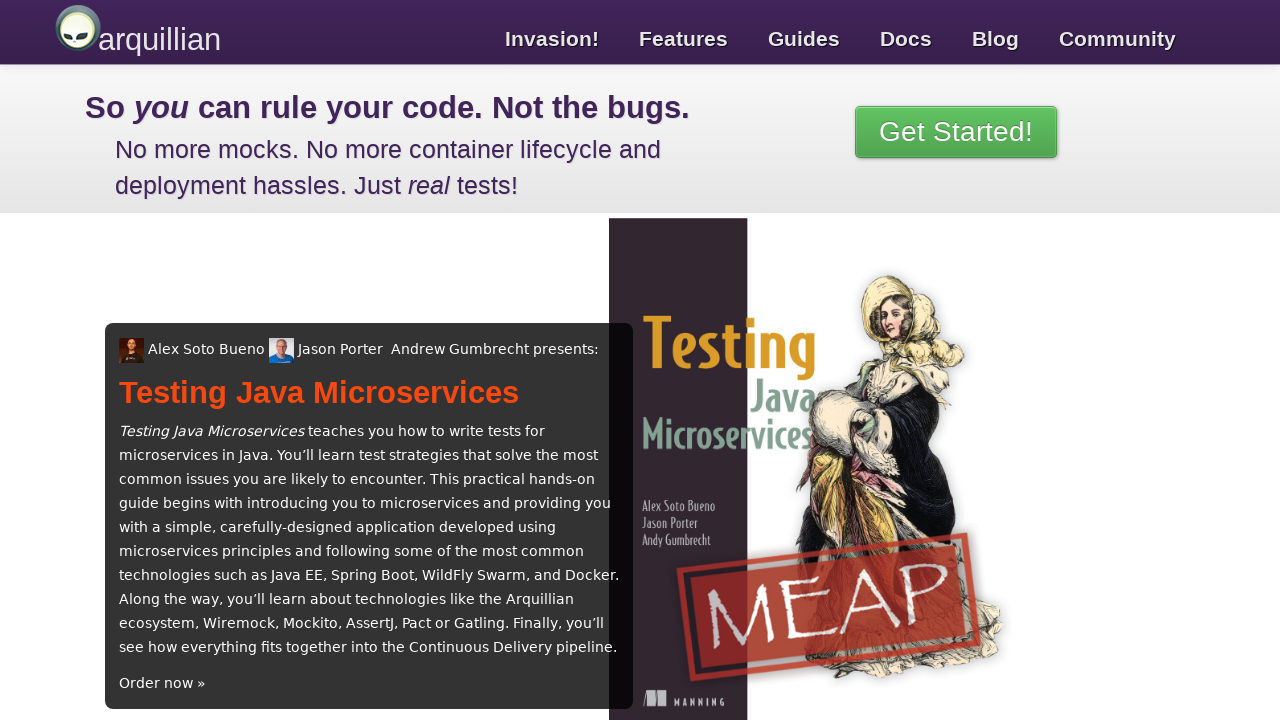

Clicked on the Guides menu item at (804, 34) on text=Guides
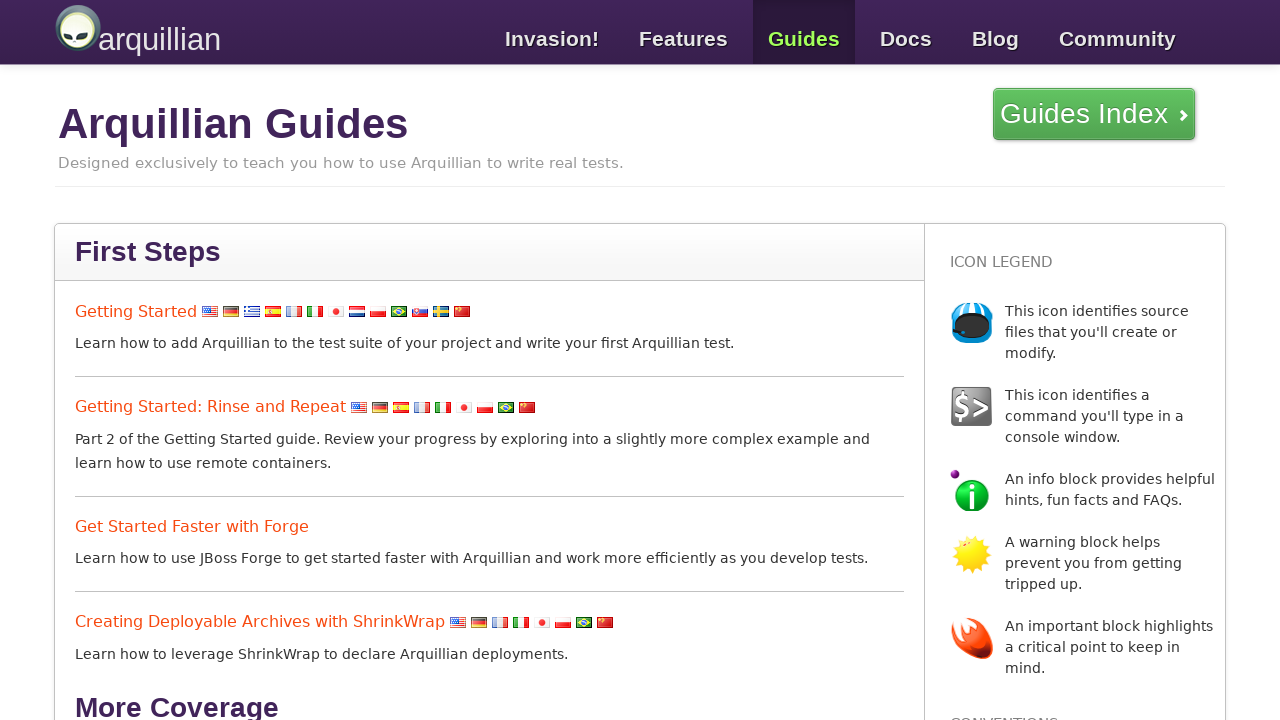

Waited for page to load (domcontentloaded state)
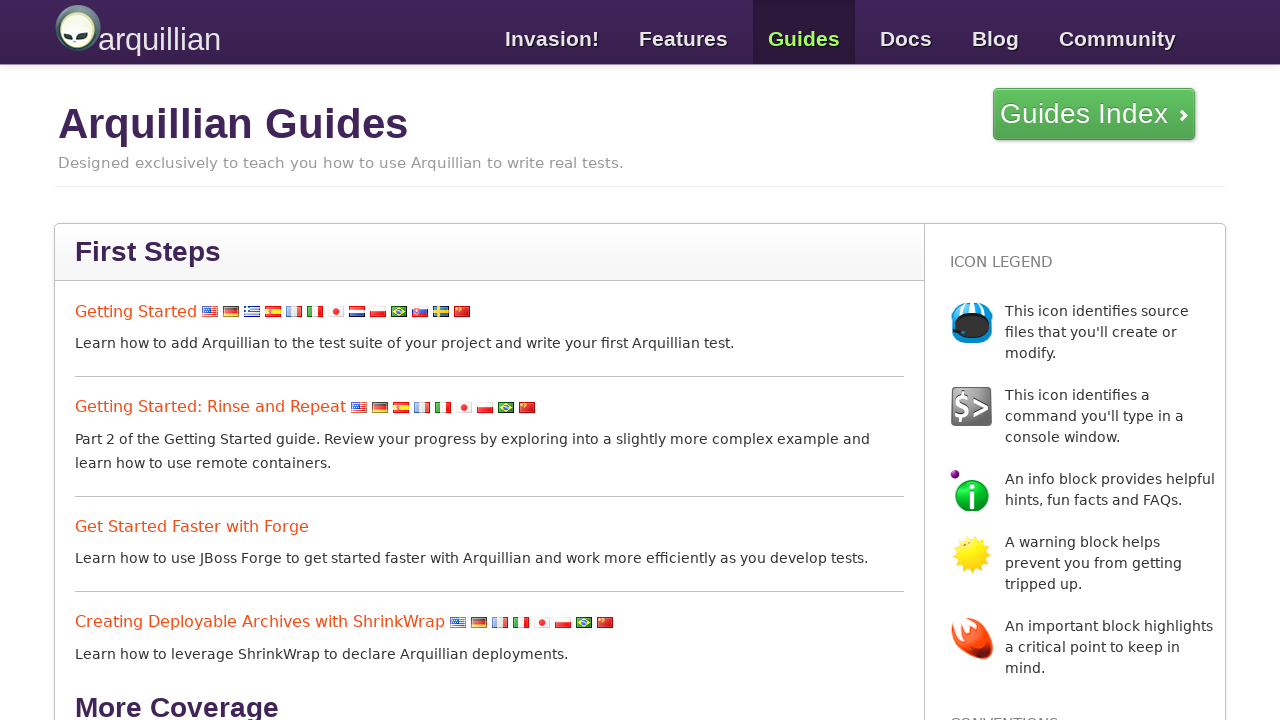

Verified that page title contains 'Guides'
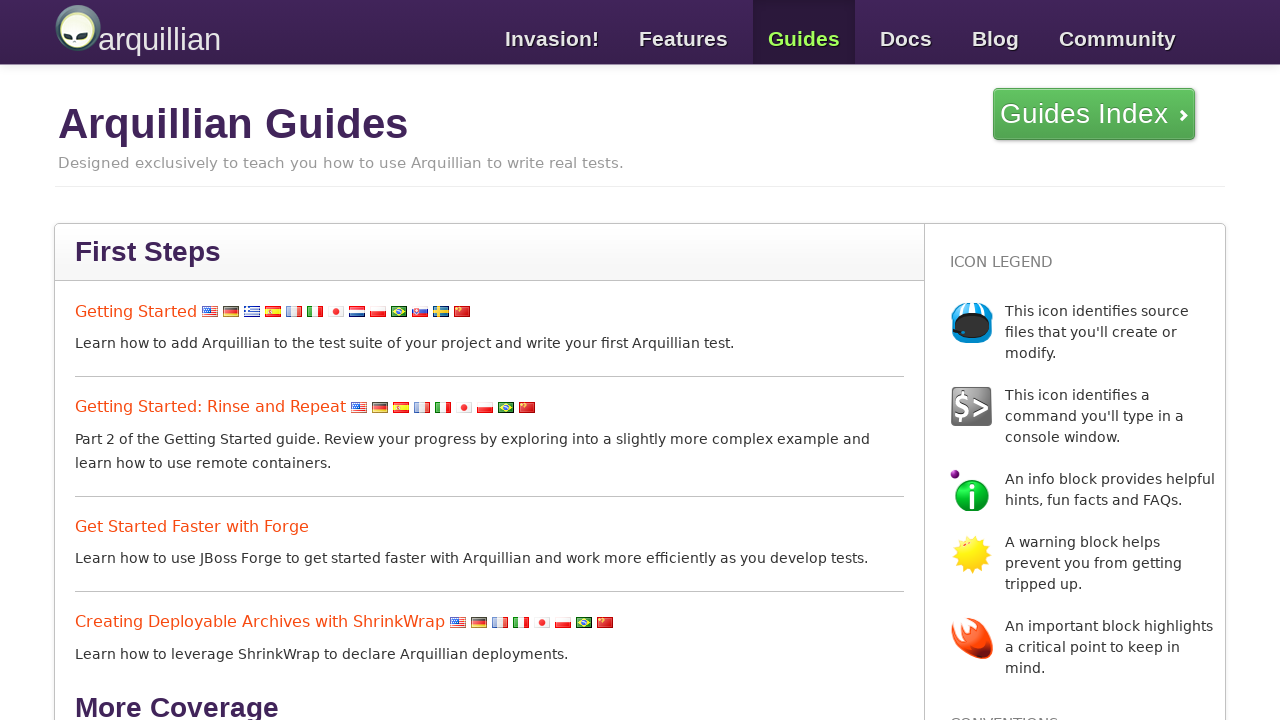

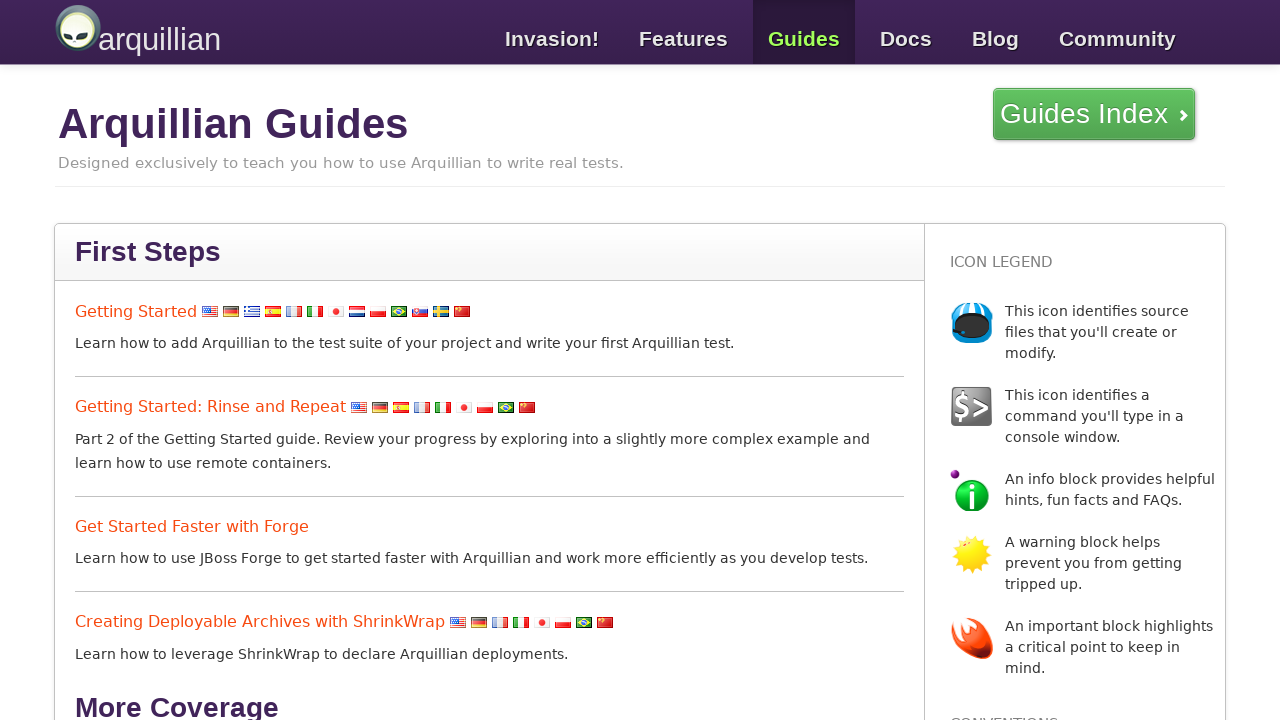